Tests browser forward button navigation after going back

Starting URL: https://www.selenium.dev/selenium/web/mouse_interaction.html

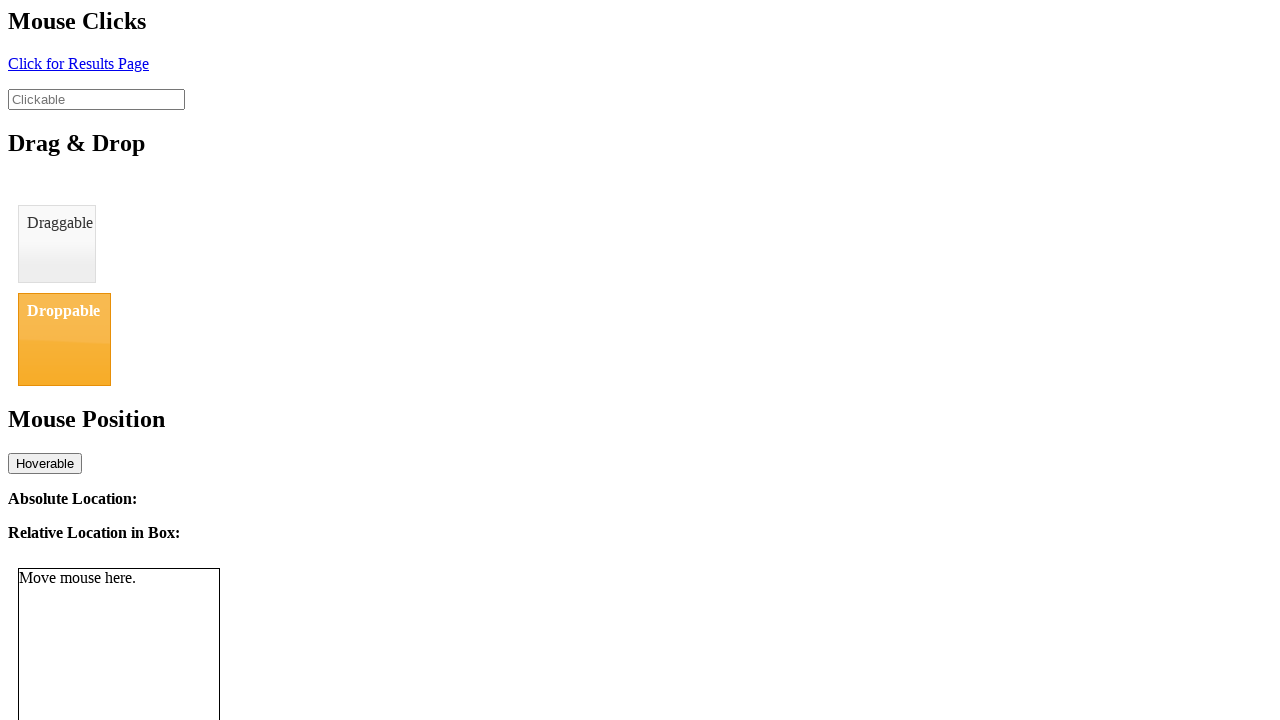

Clicked on link to navigate to another page at (78, 63) on #click
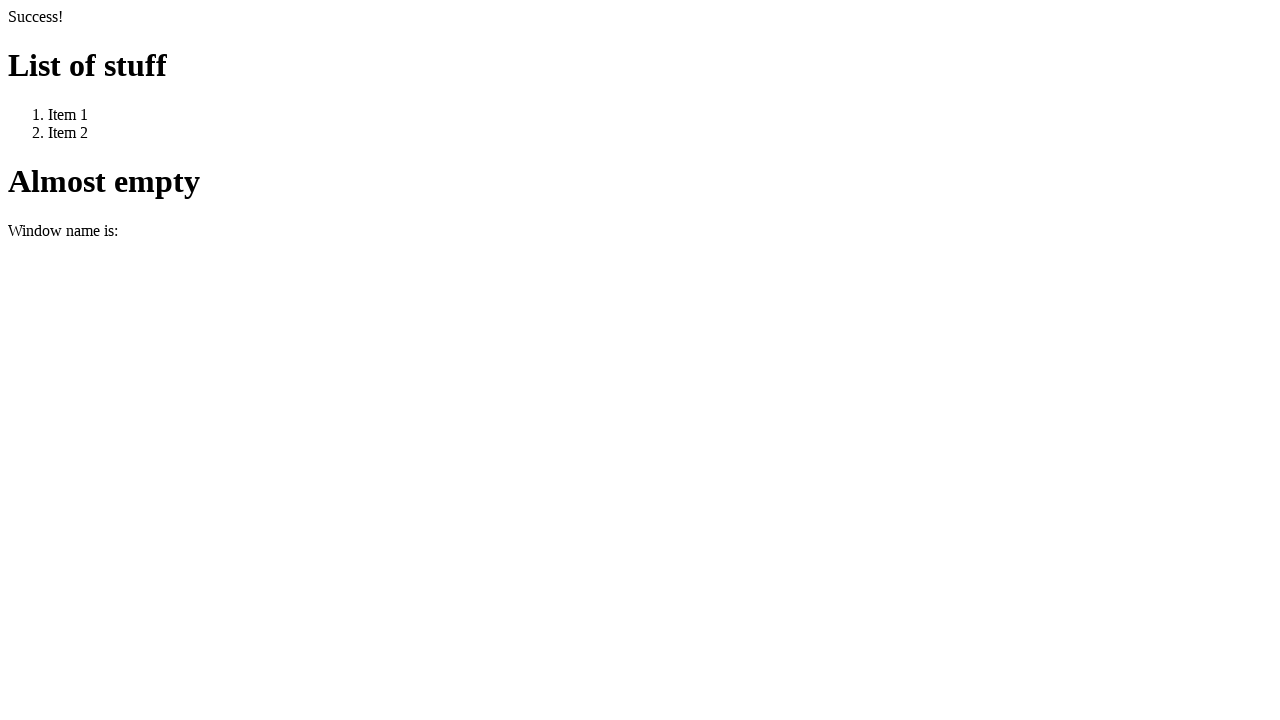

Waited for page to load (domcontentloaded)
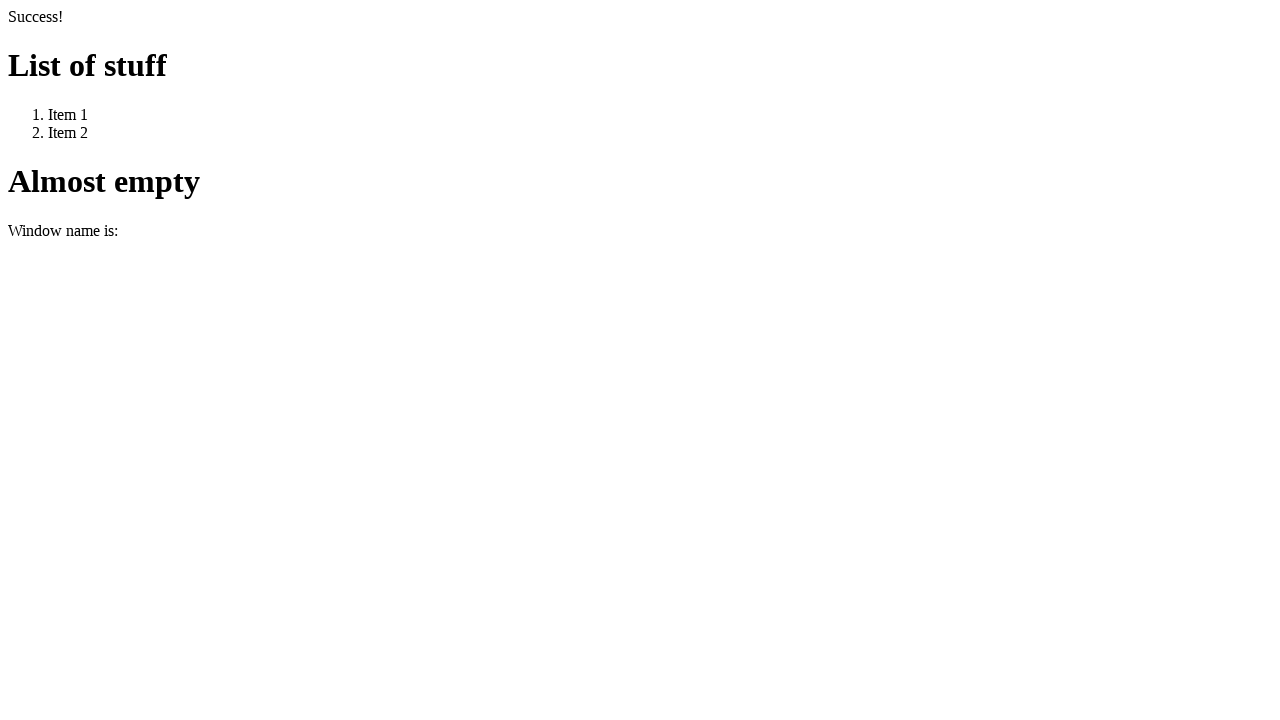

Navigated back using browser back button
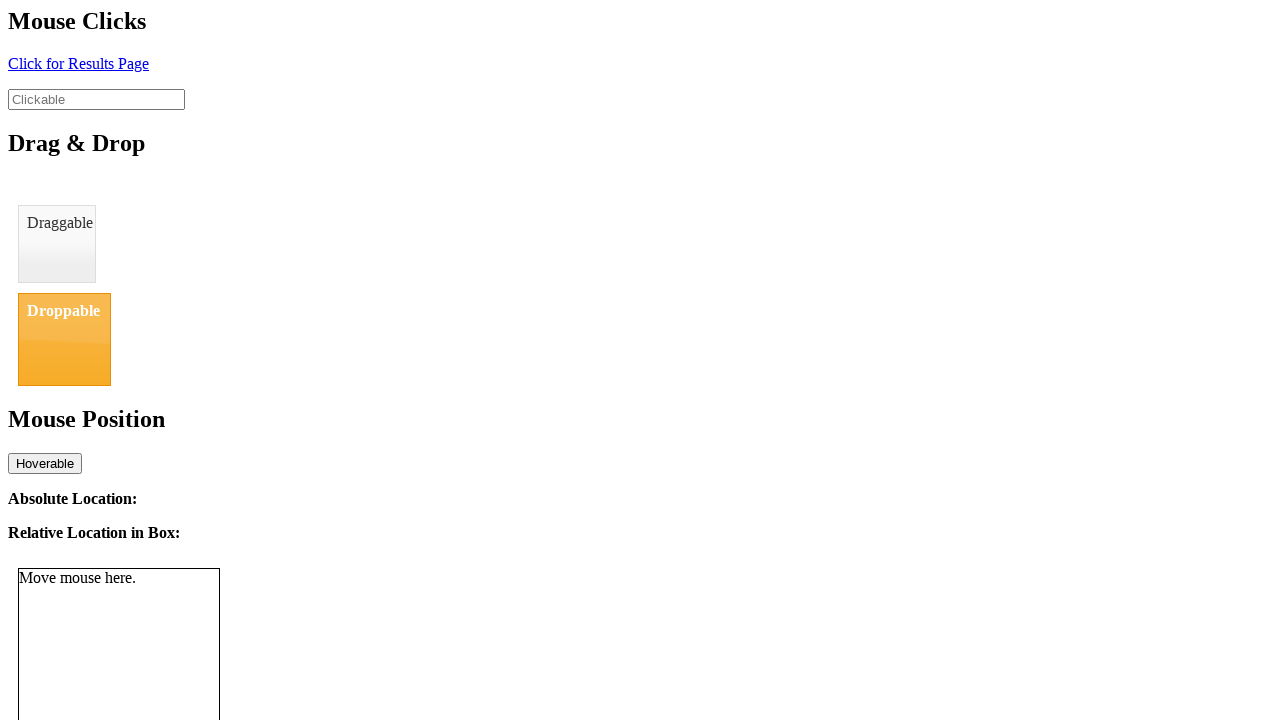

Navigated forward using browser forward button
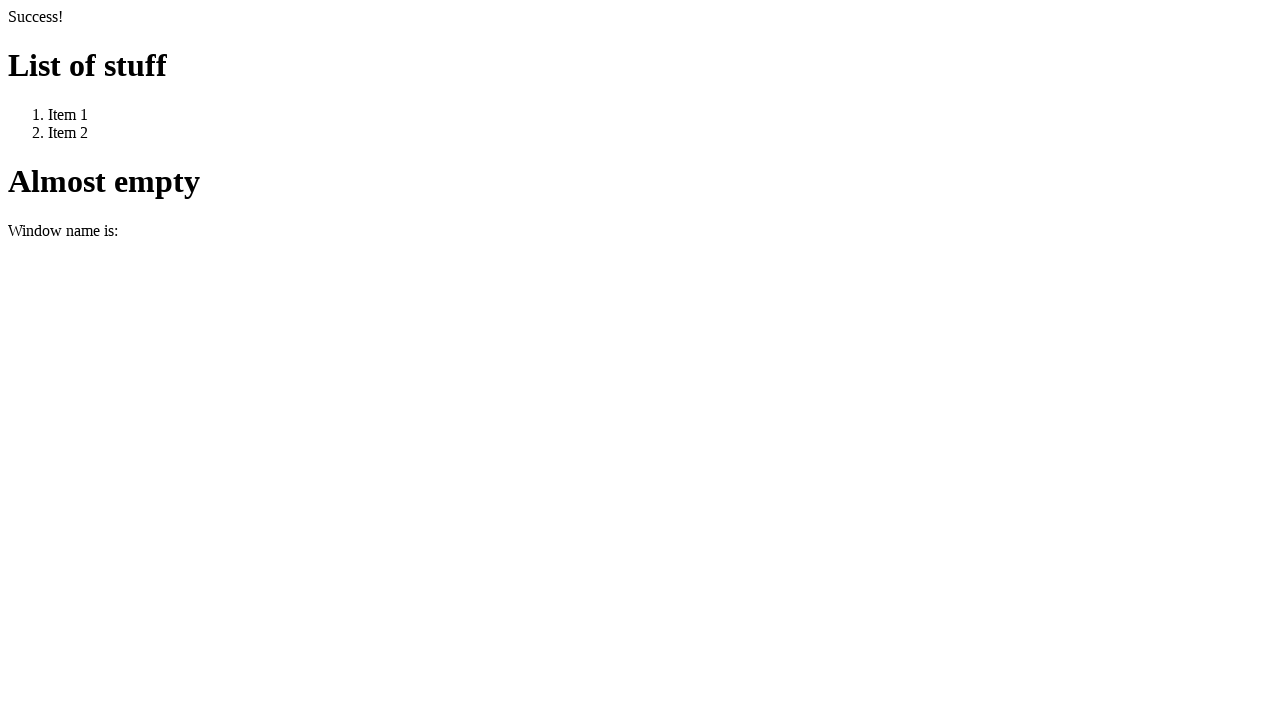

Verified navigation to result page (URL matches **/resultPage.html)
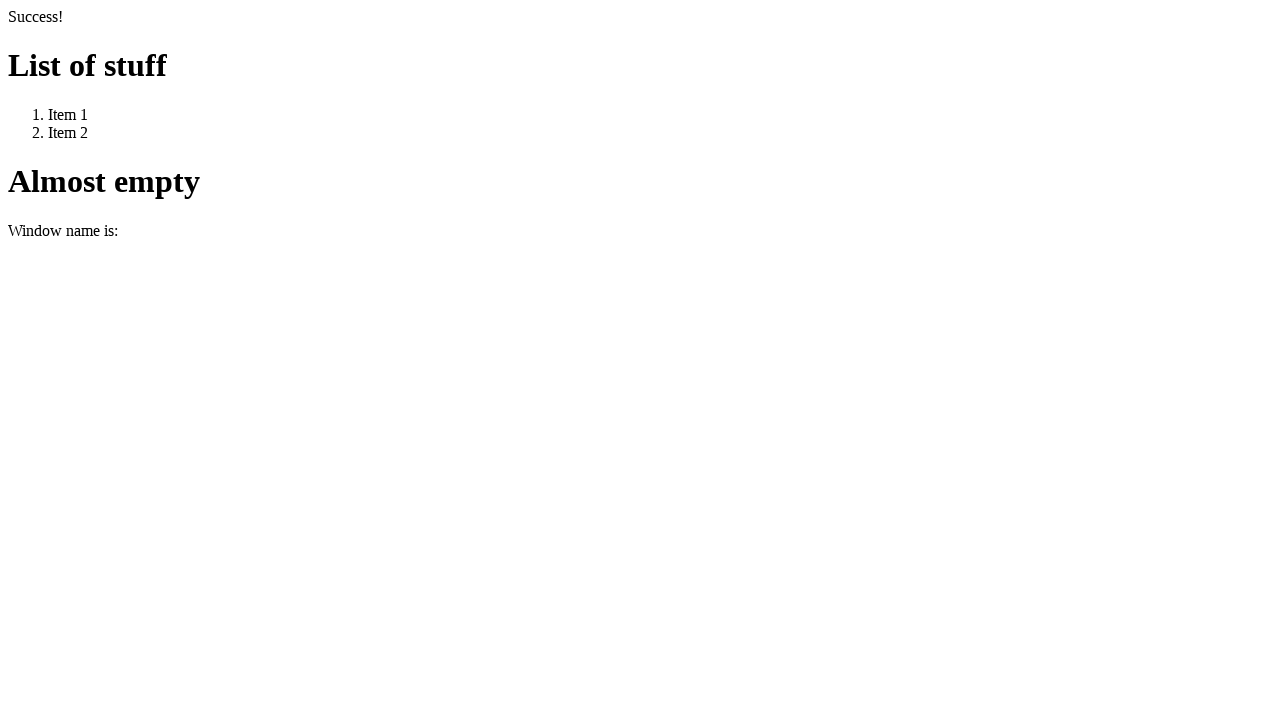

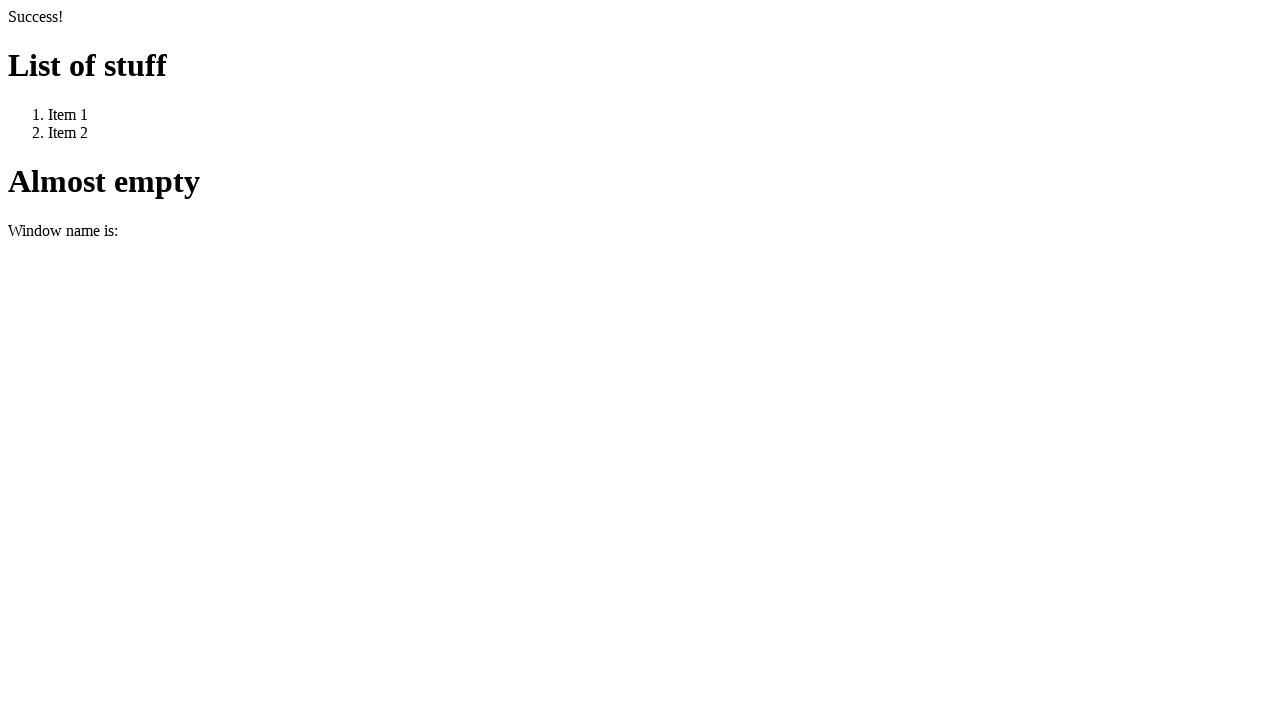